Tests alert and confirm dialog handling by entering a name, triggering an alert, accepting it, then triggering a confirm dialog and dismissing it

Starting URL: https://rahulshettyacademy.com/AutomationPractice/

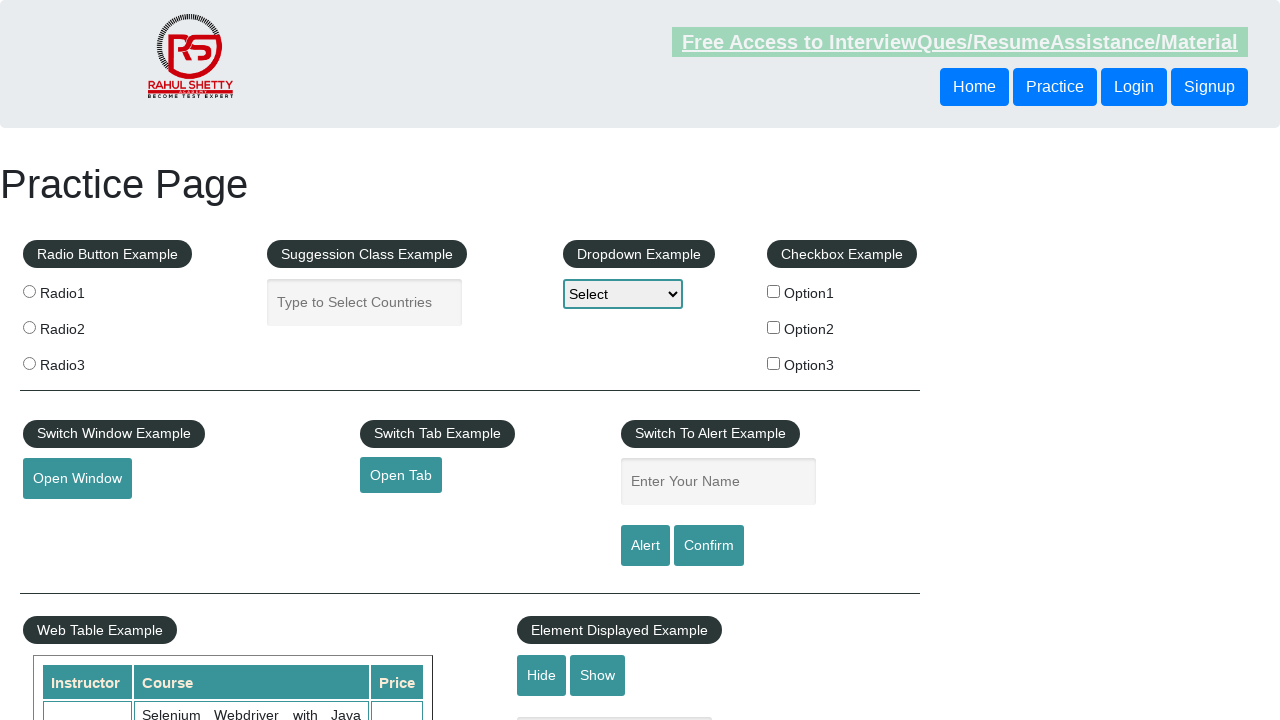

Filled name field with 'Rahul' on #name
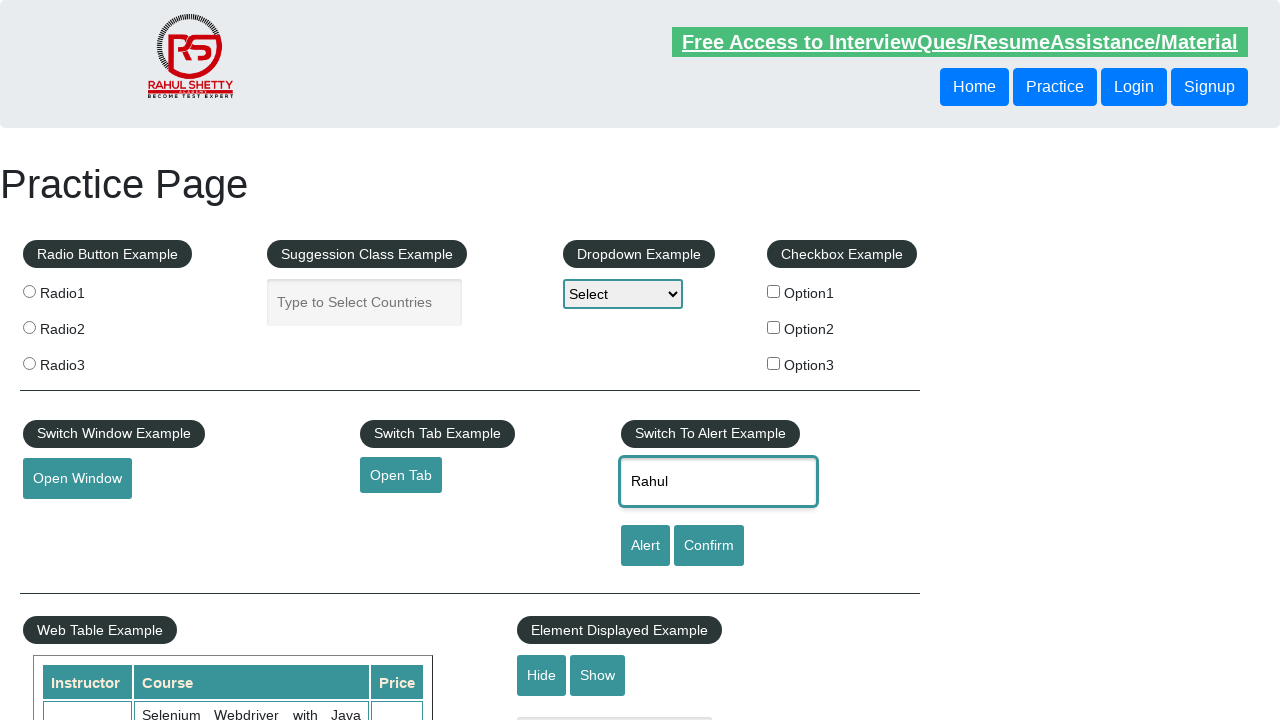

Clicked alert button to trigger alert dialog at (645, 546) on #alertbtn
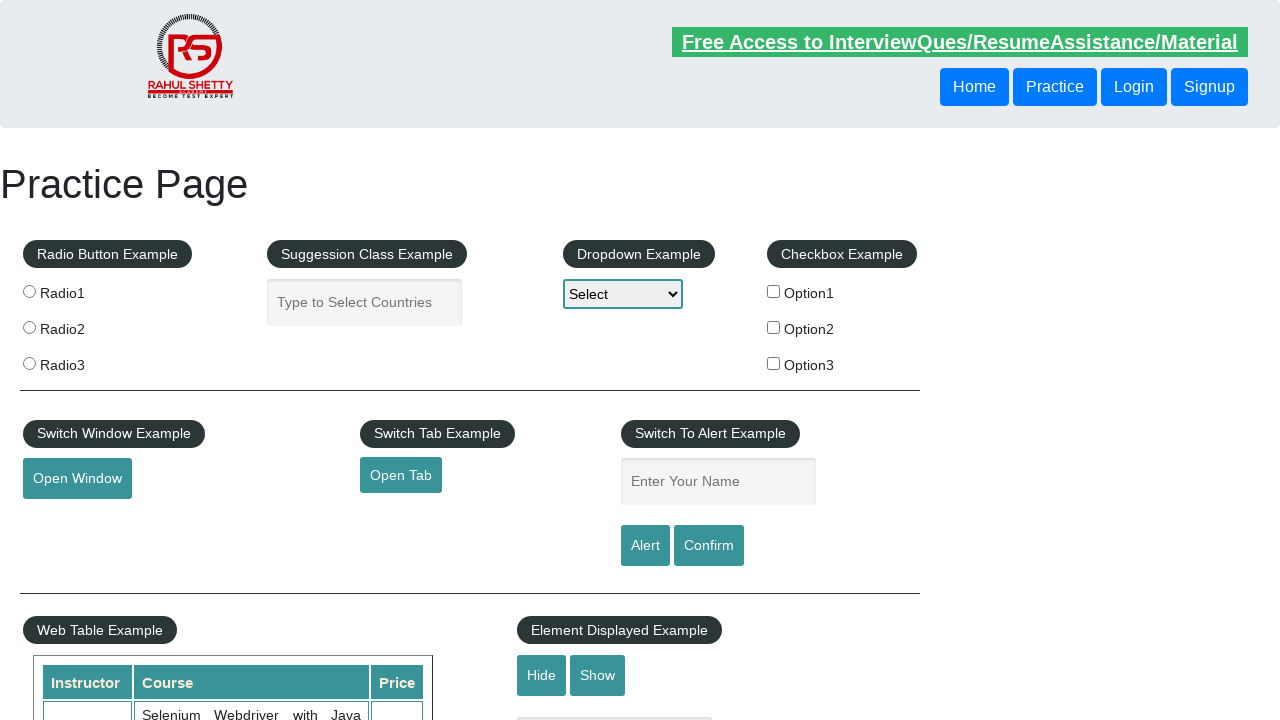

Alert dialog handler set up to accept
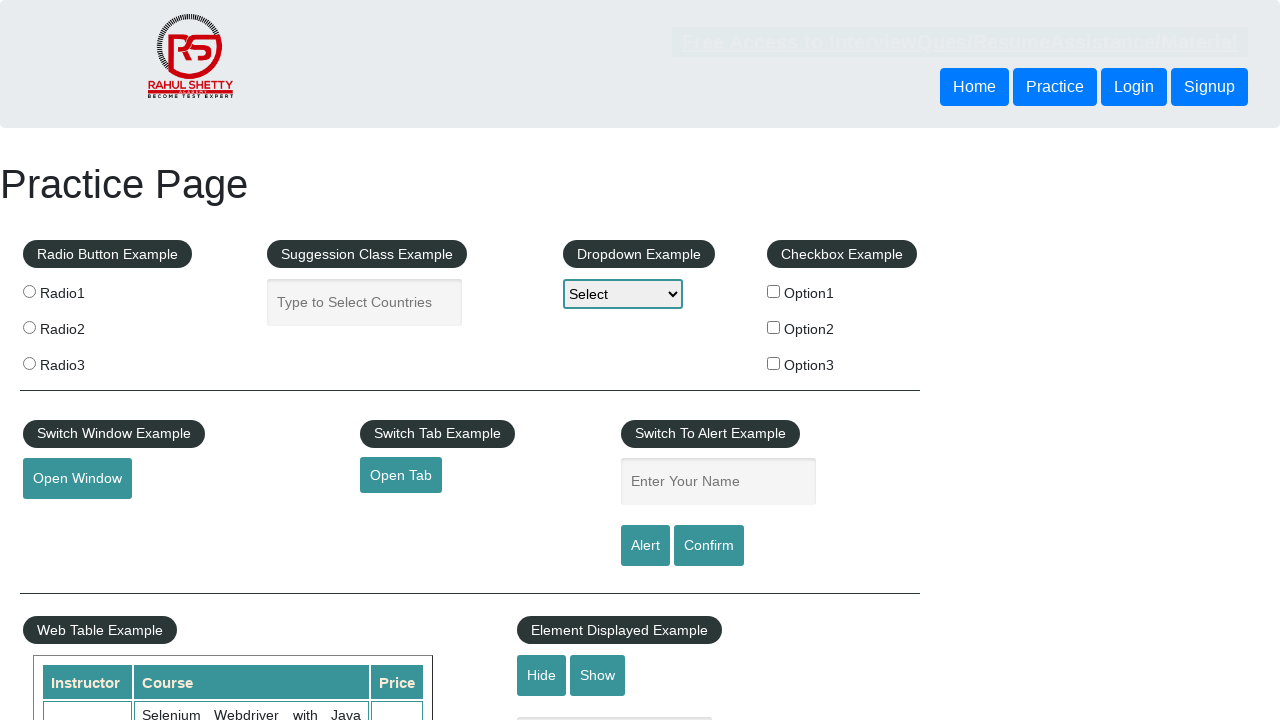

Clicked confirm button to trigger confirm dialog at (709, 546) on #confirmbtn
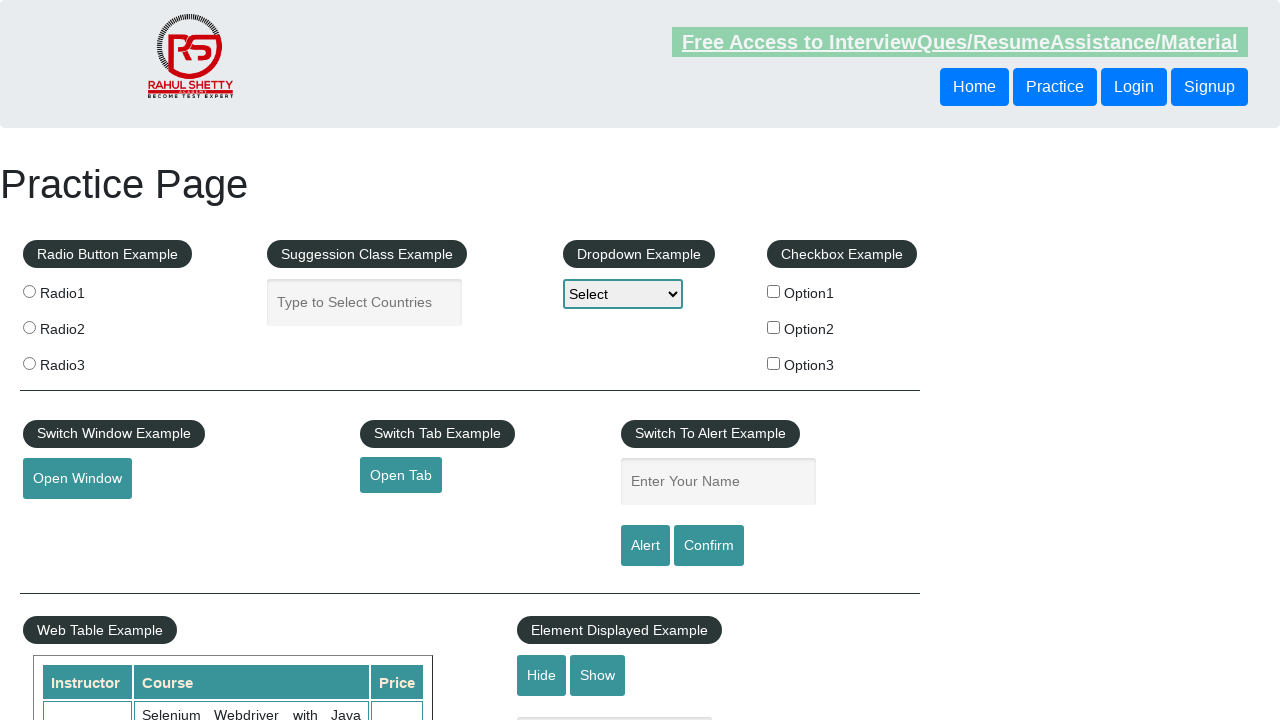

Confirm dialog handler set up to dismiss
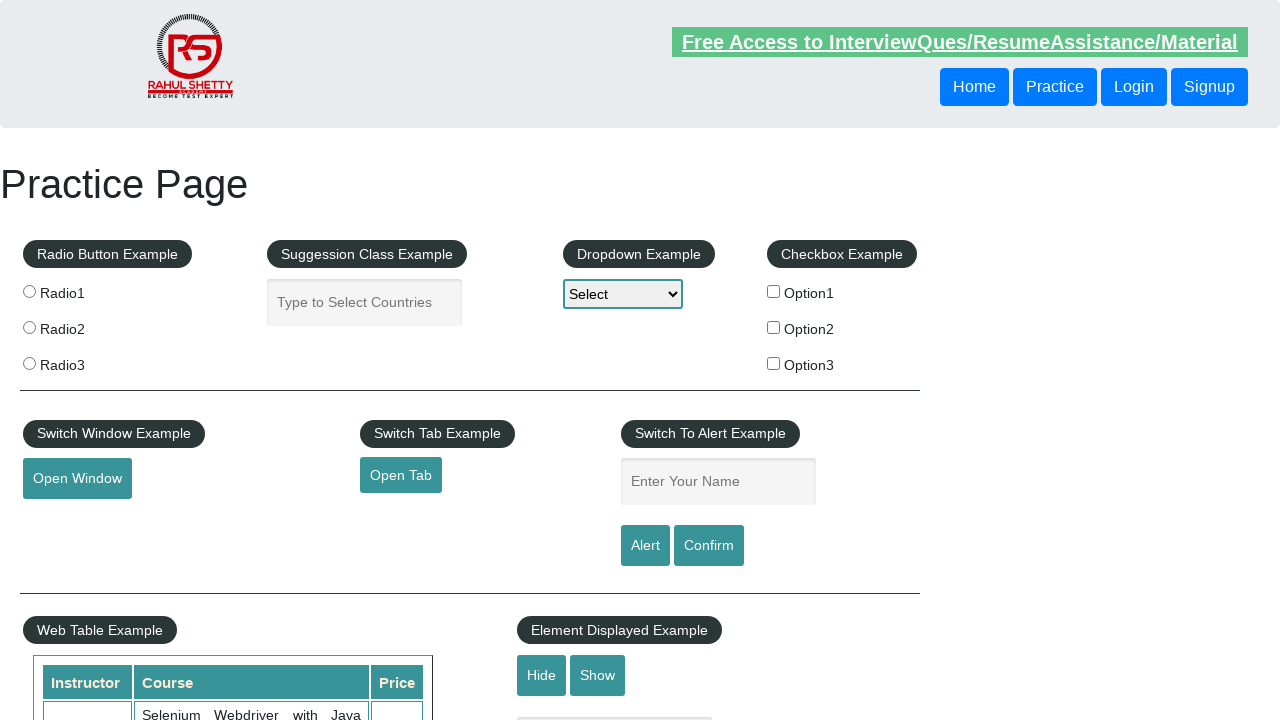

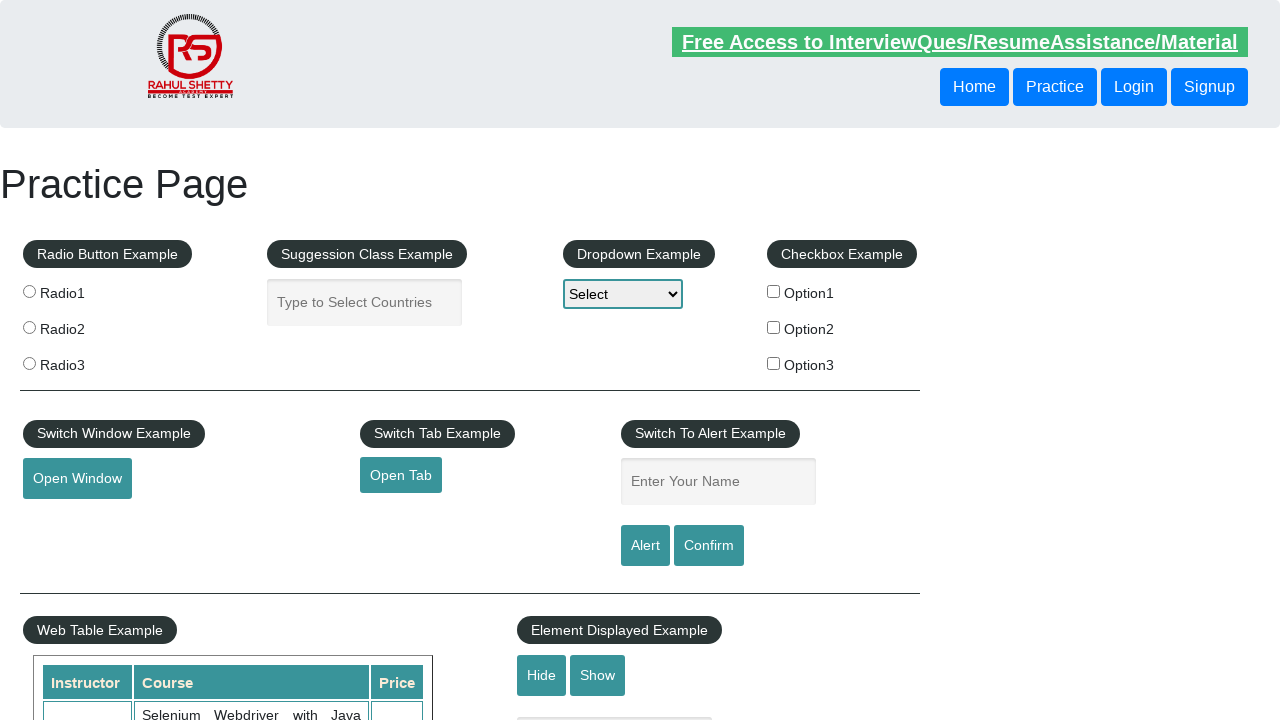